Tests alert handling functionality by triggering different alert types, reading their text, and accepting or dismissing them

Starting URL: https://rahulshettyacademy.com/AutomationPractice/

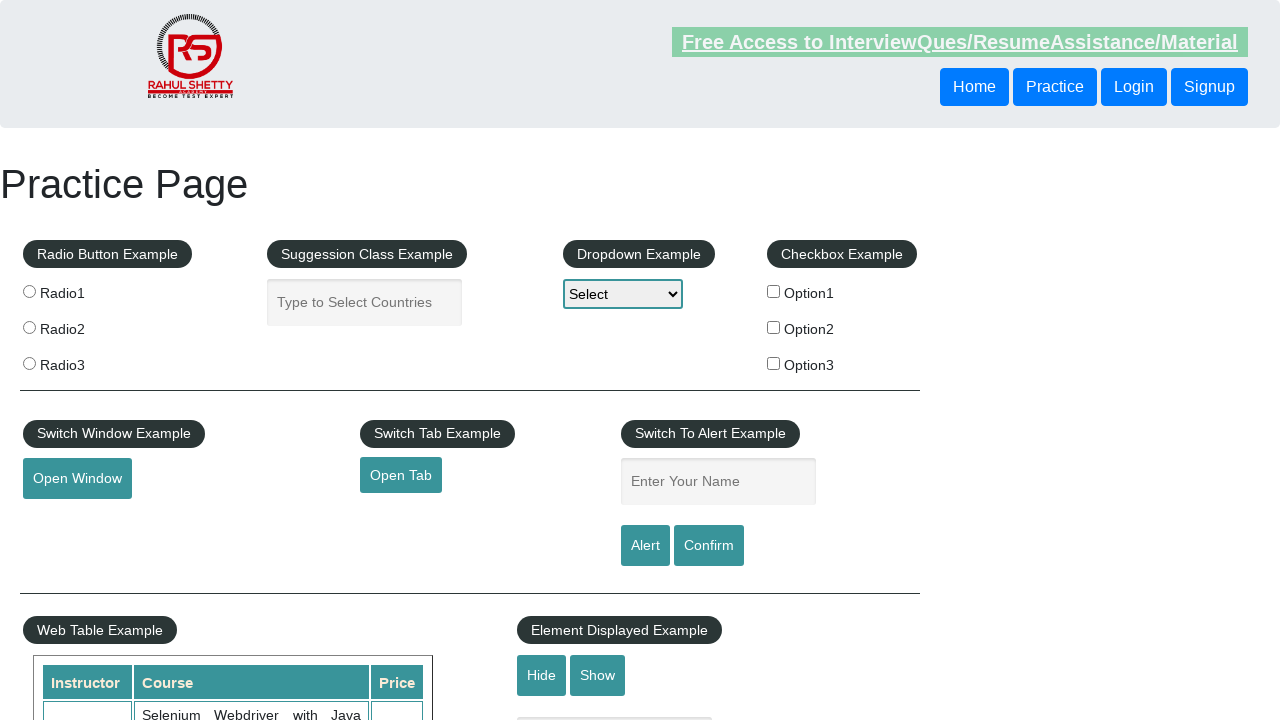

Filled name field with 'Zimrri' on [id='name']
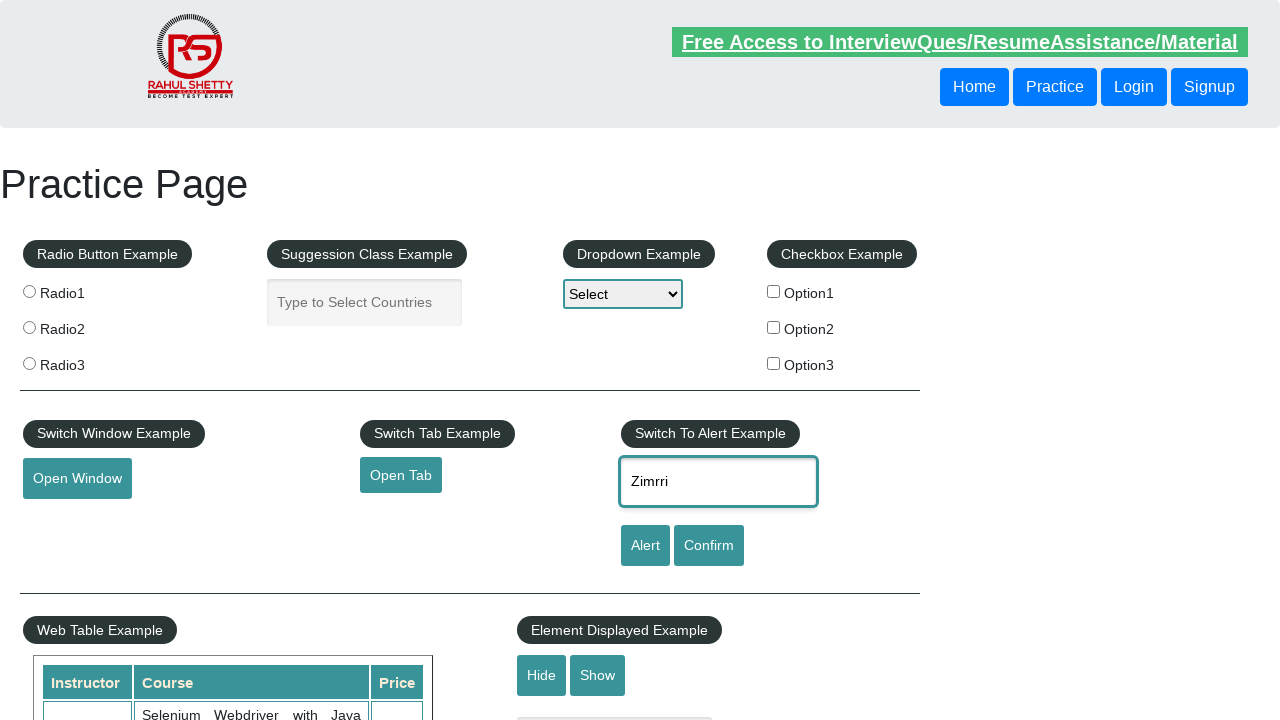

Clicked alert button to trigger alert at (645, 546) on #alertbtn
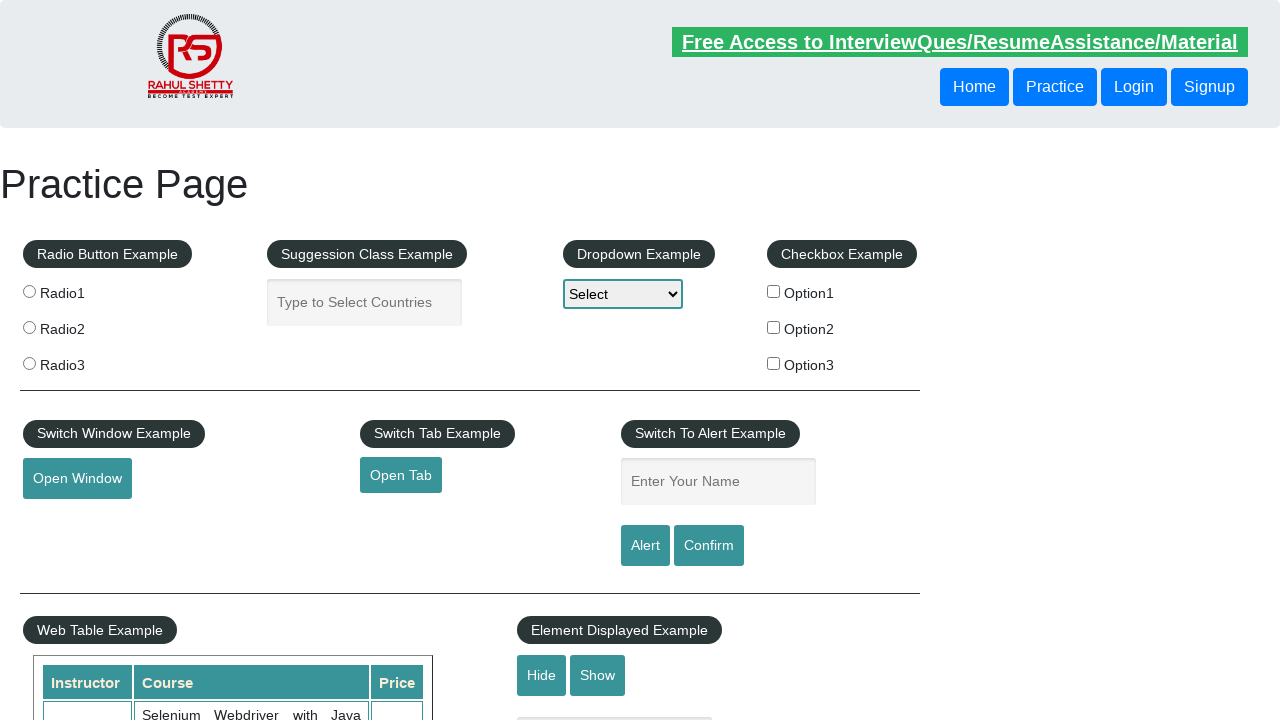

Set up dialog handler to accept alert
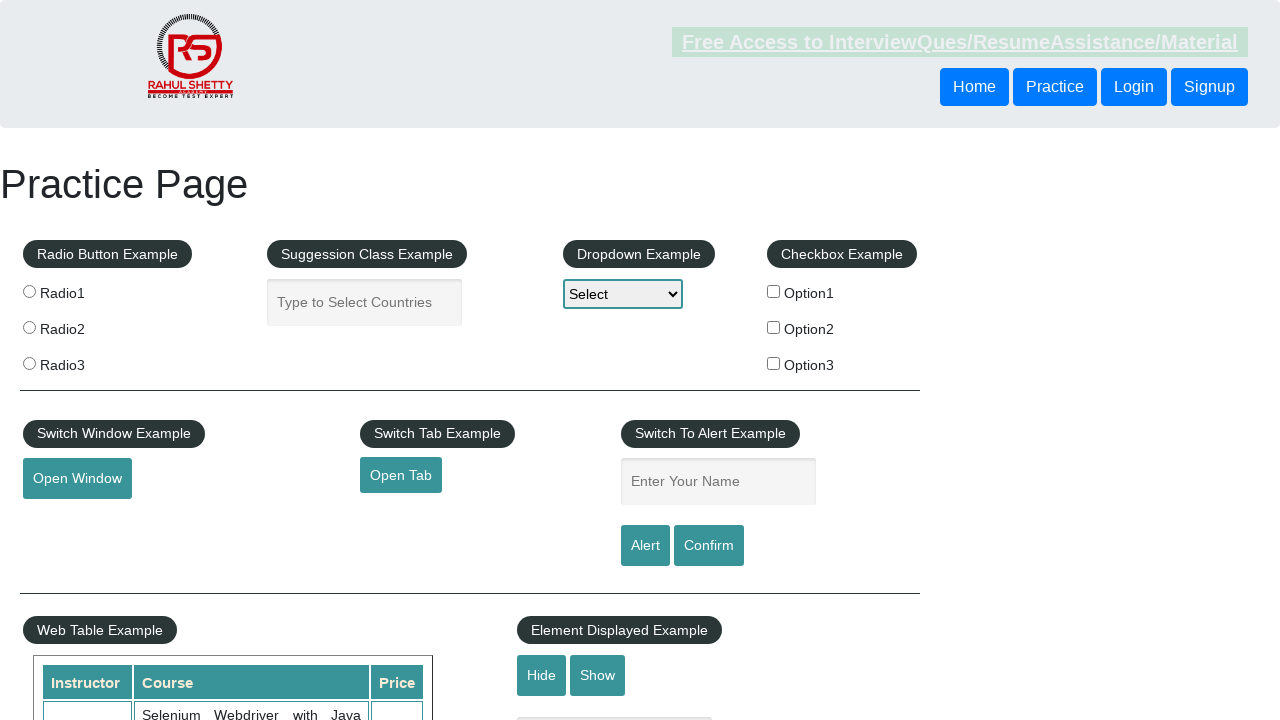

Clicked confirm button to trigger confirm dialog at (709, 546) on #confirmbtn
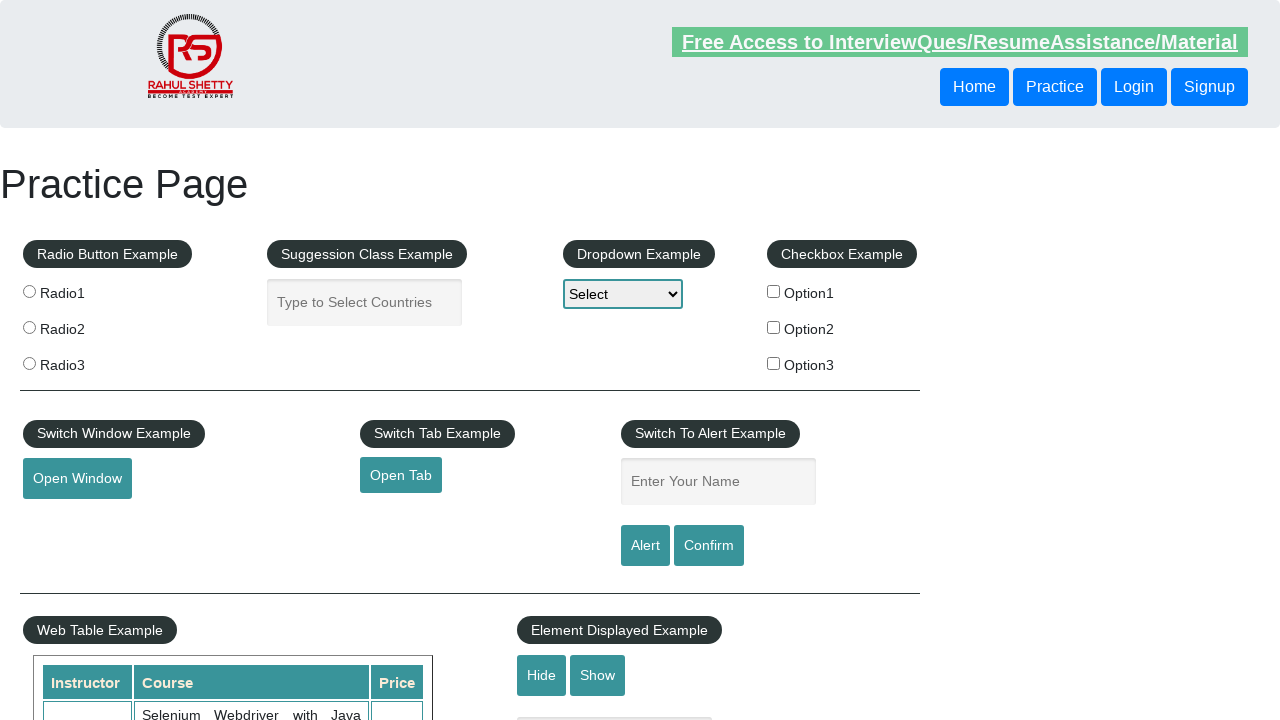

Set up dialog handler to dismiss confirm dialog
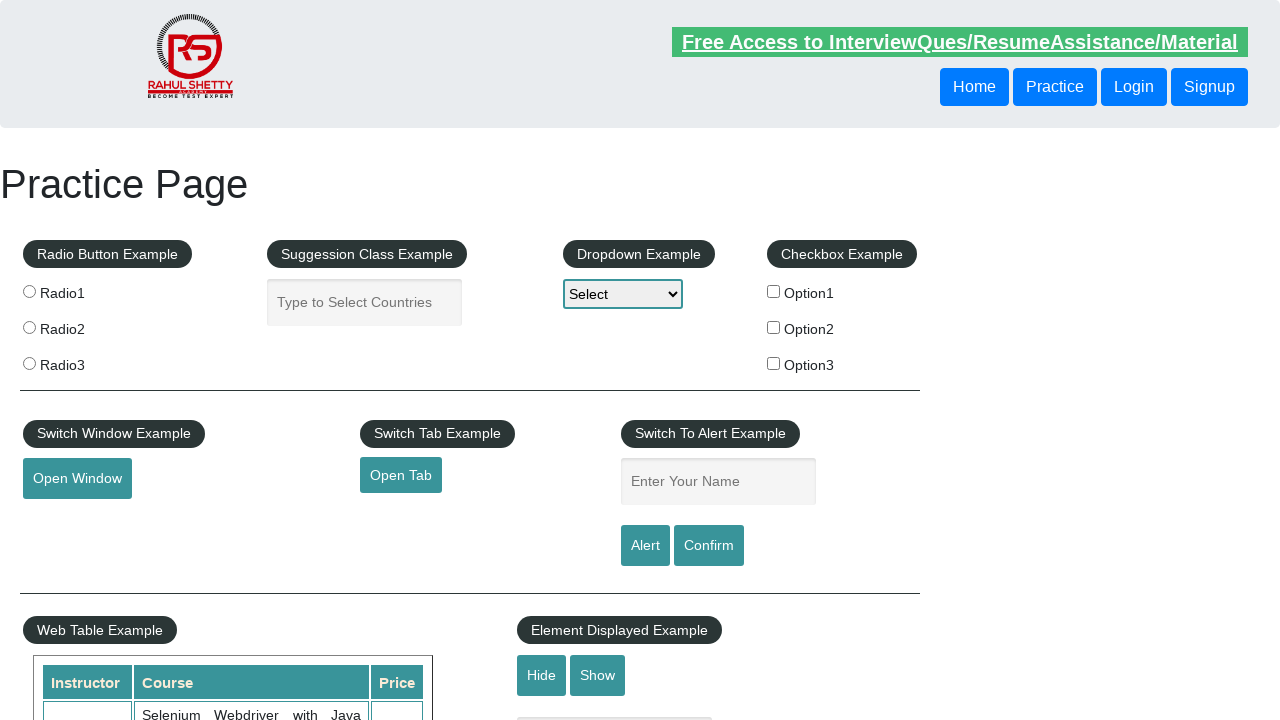

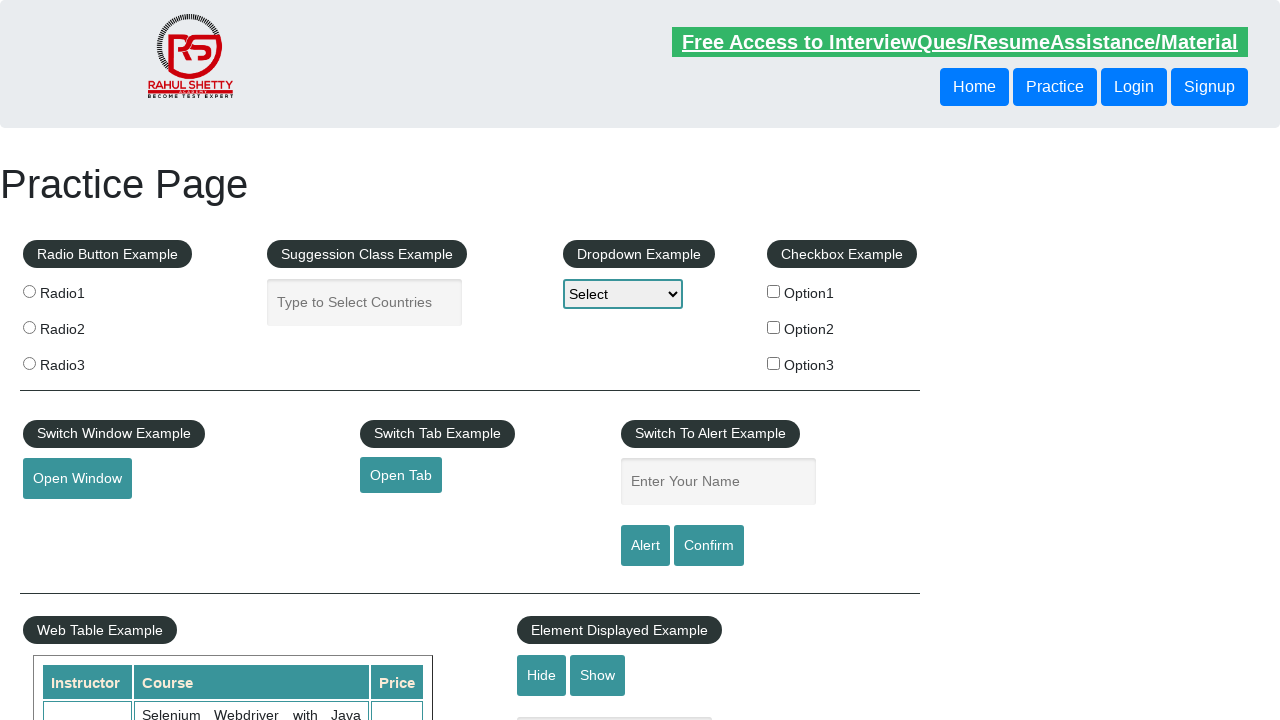